Tests drag and drop functionality on jQuery UI demo page by dragging an element from source to destination within an iframe

Starting URL: http://jqueryui.com/droppable

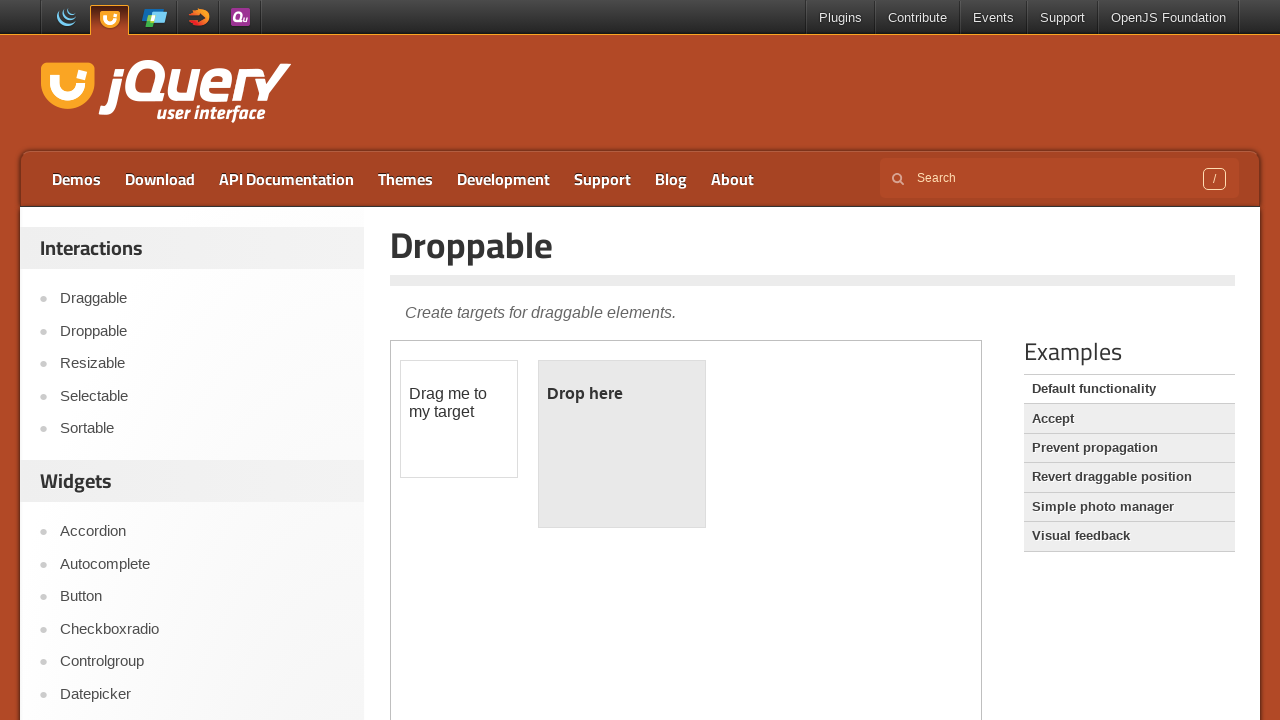

Located the demo iframe containing drag and drop elements
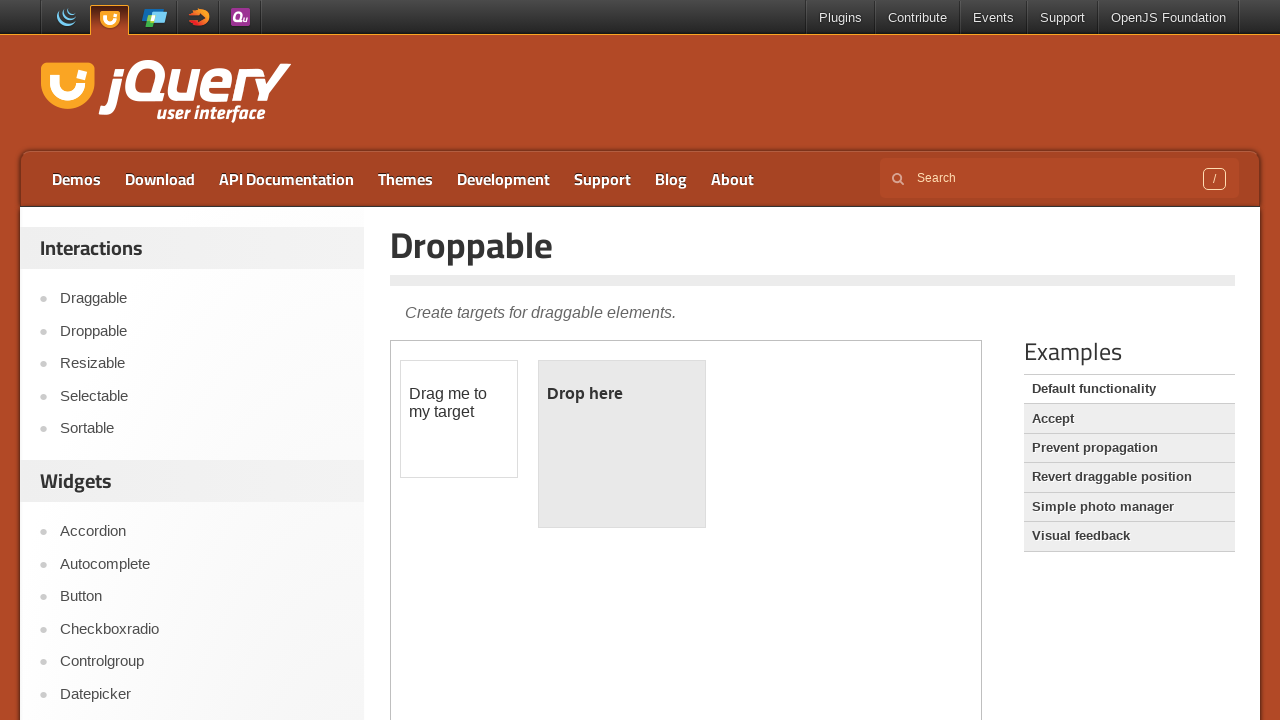

Located the draggable element within the iframe
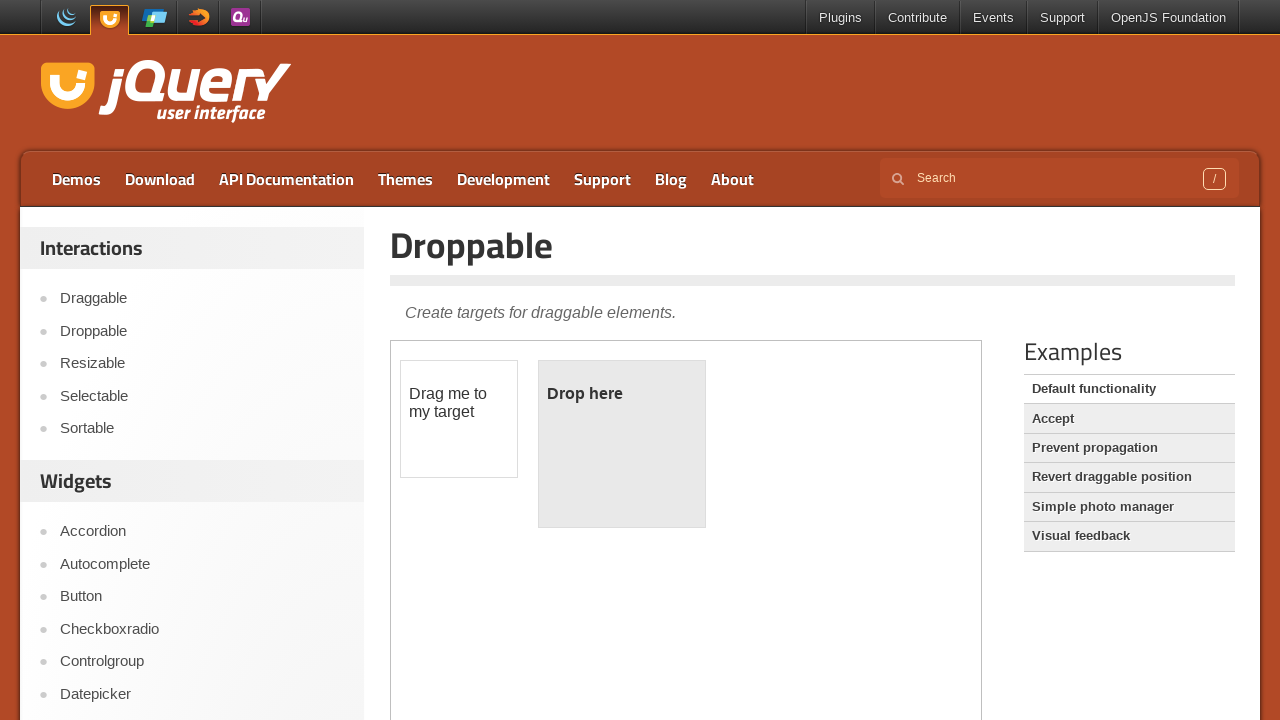

Located the droppable target element within the iframe
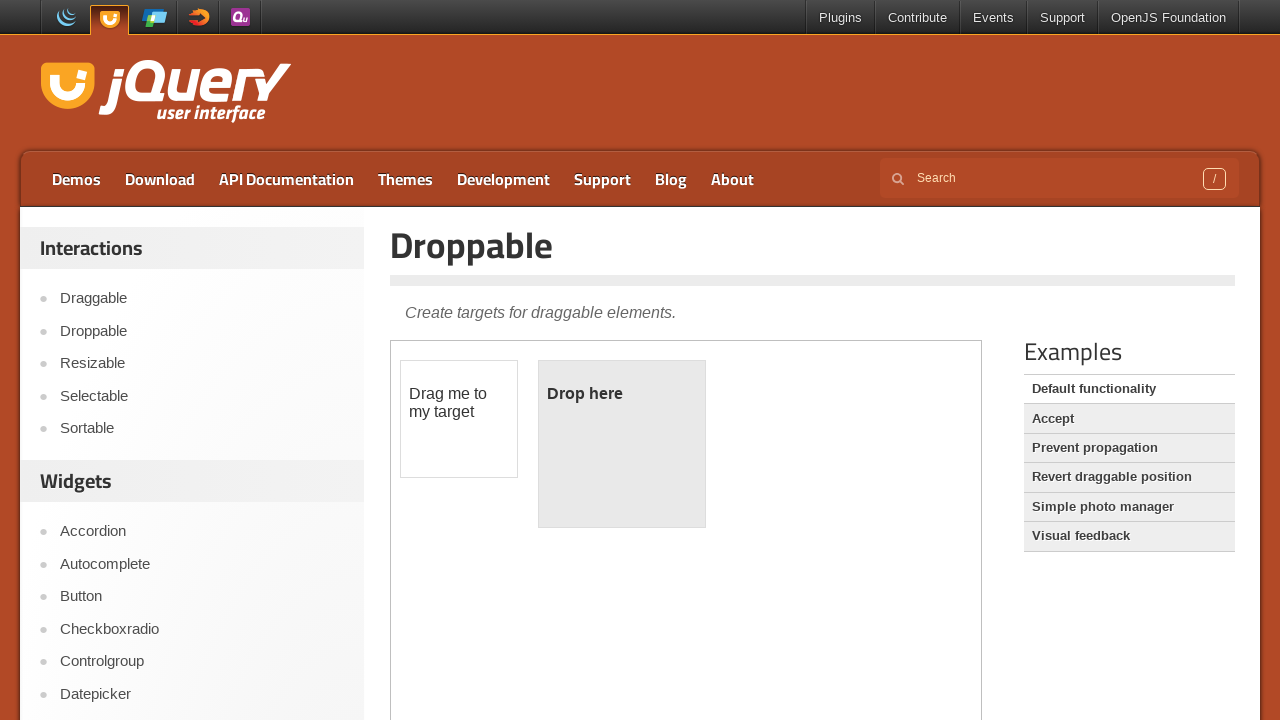

Dragged the draggable element to the droppable target element at (622, 444)
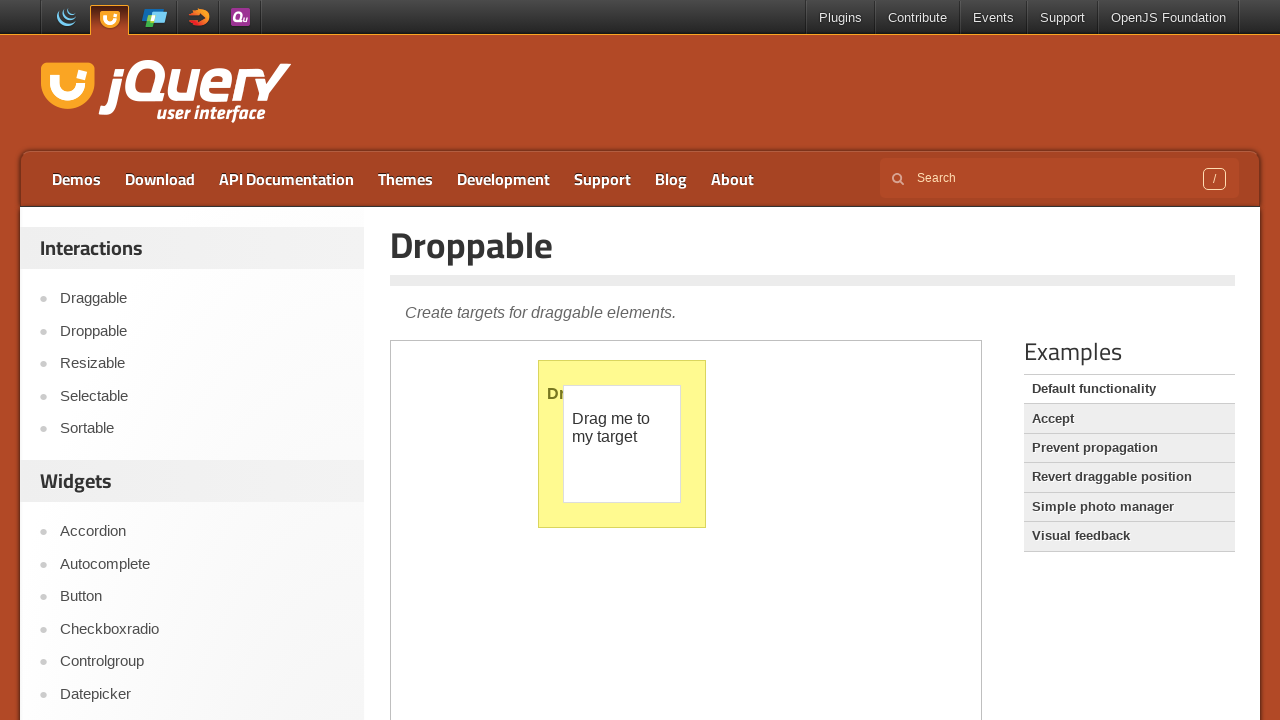

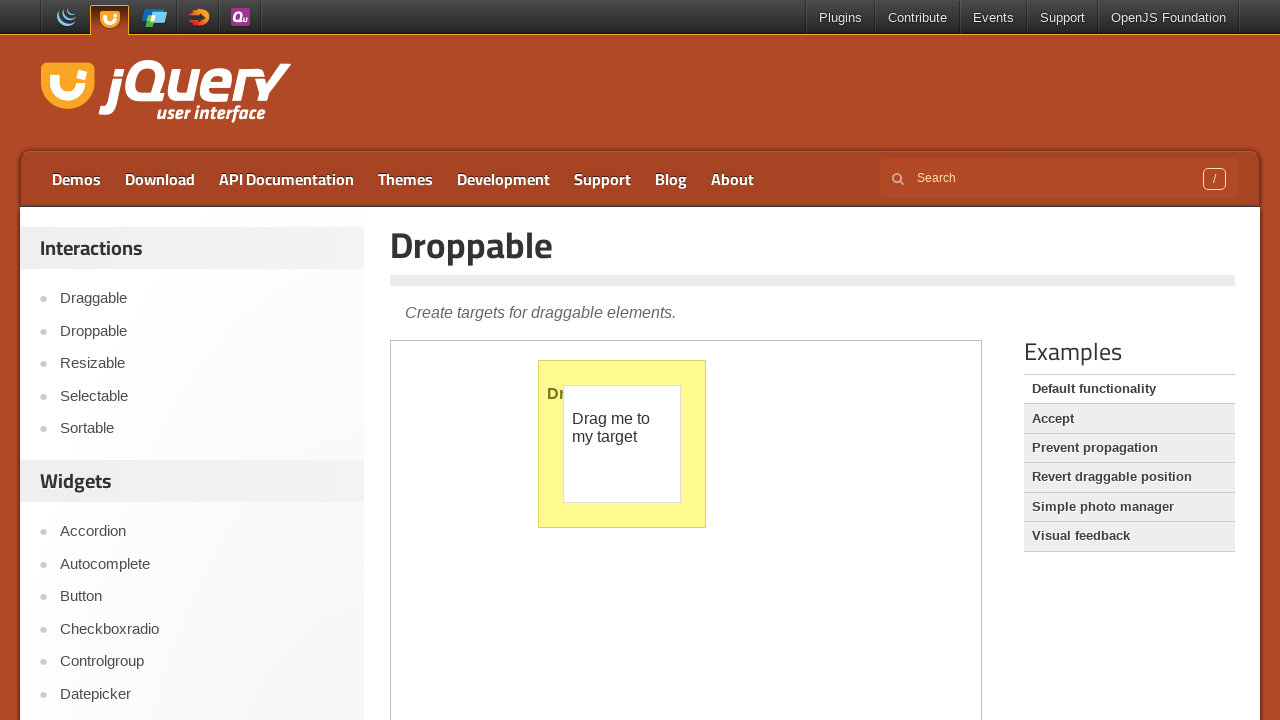